Tests file download functionality by navigating to a file download test page and clicking the download button to initiate a file download.

Starting URL: https://leafground.com/file.xhtml

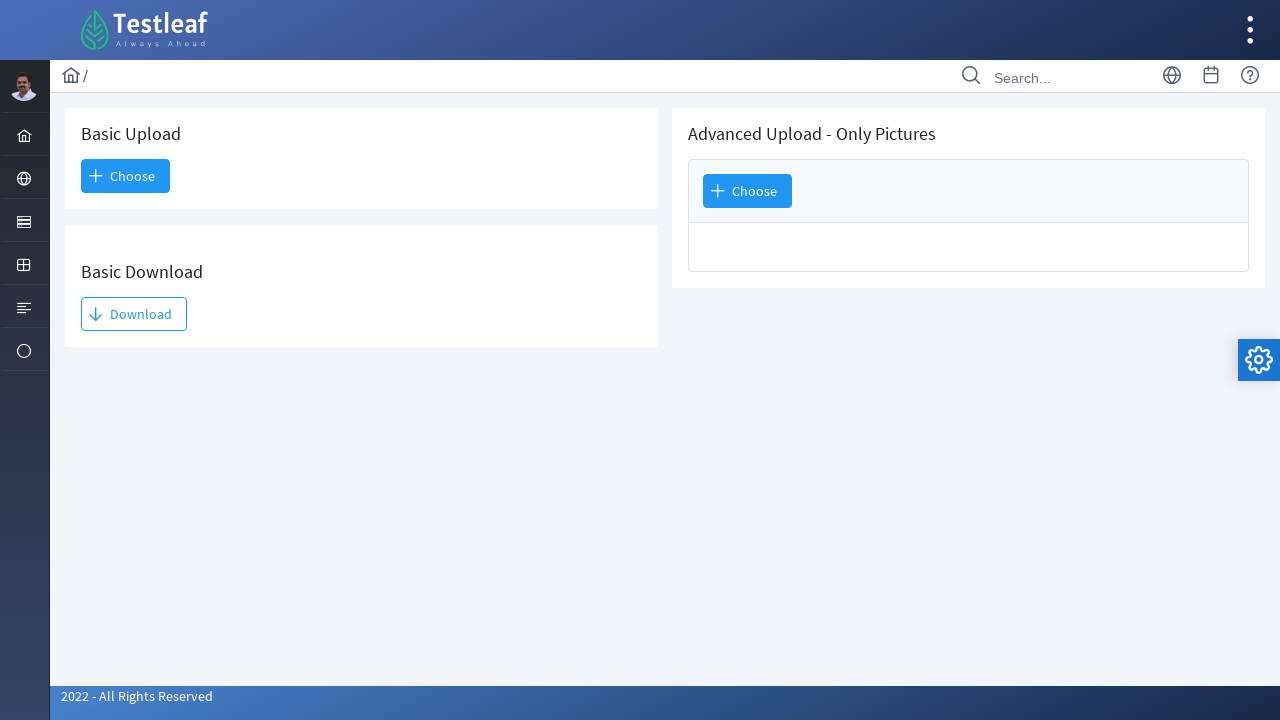

Clicked download button to initiate file download at (134, 314) on #j_idt93\:j_idt95
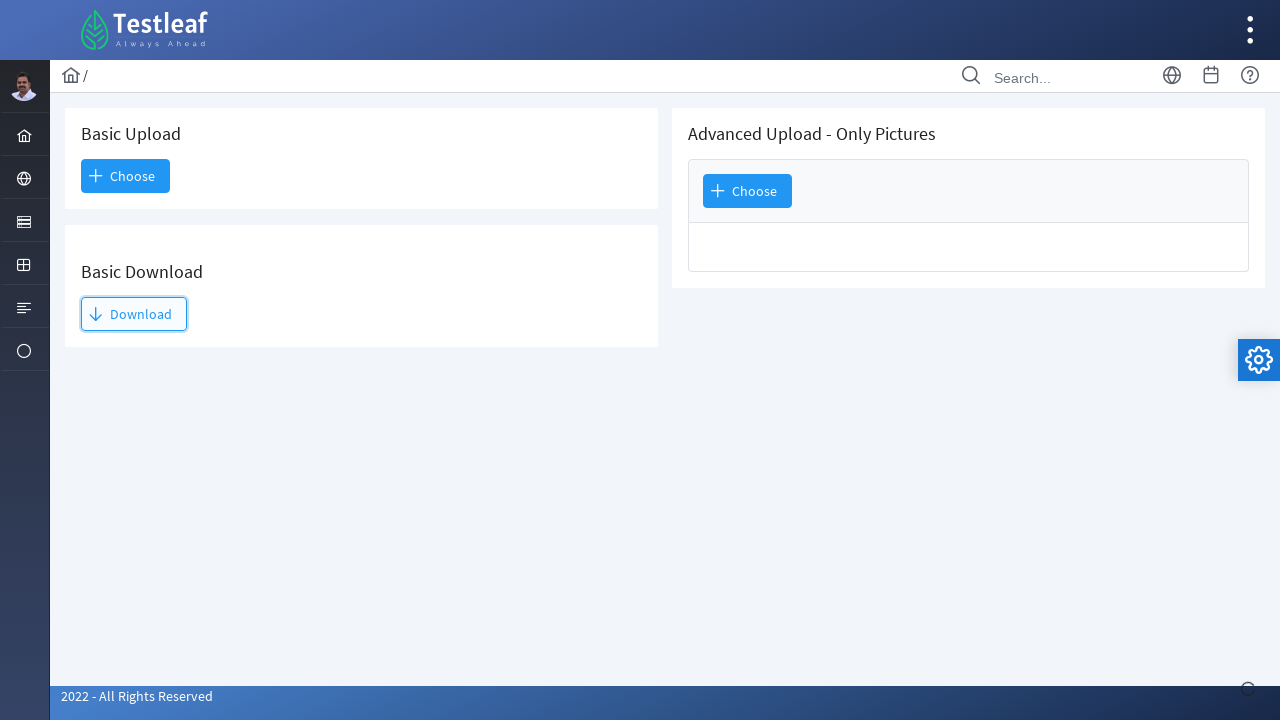

Waited 2 seconds for download to process
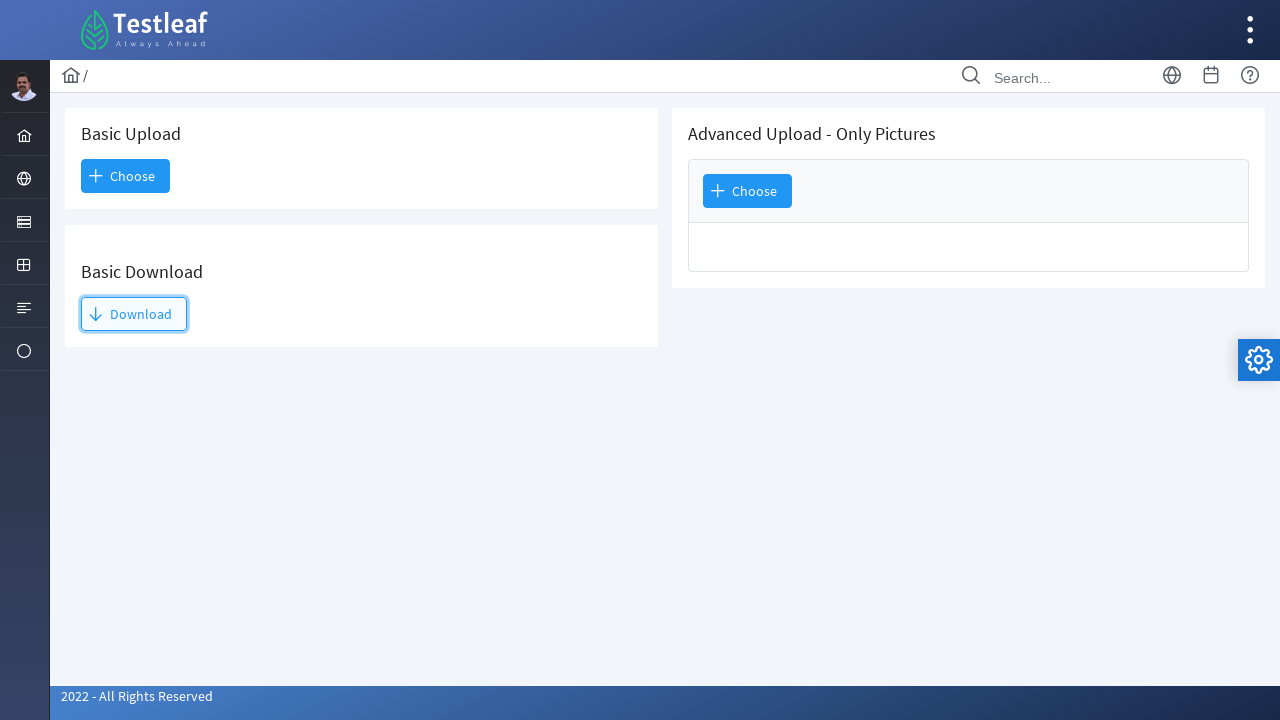

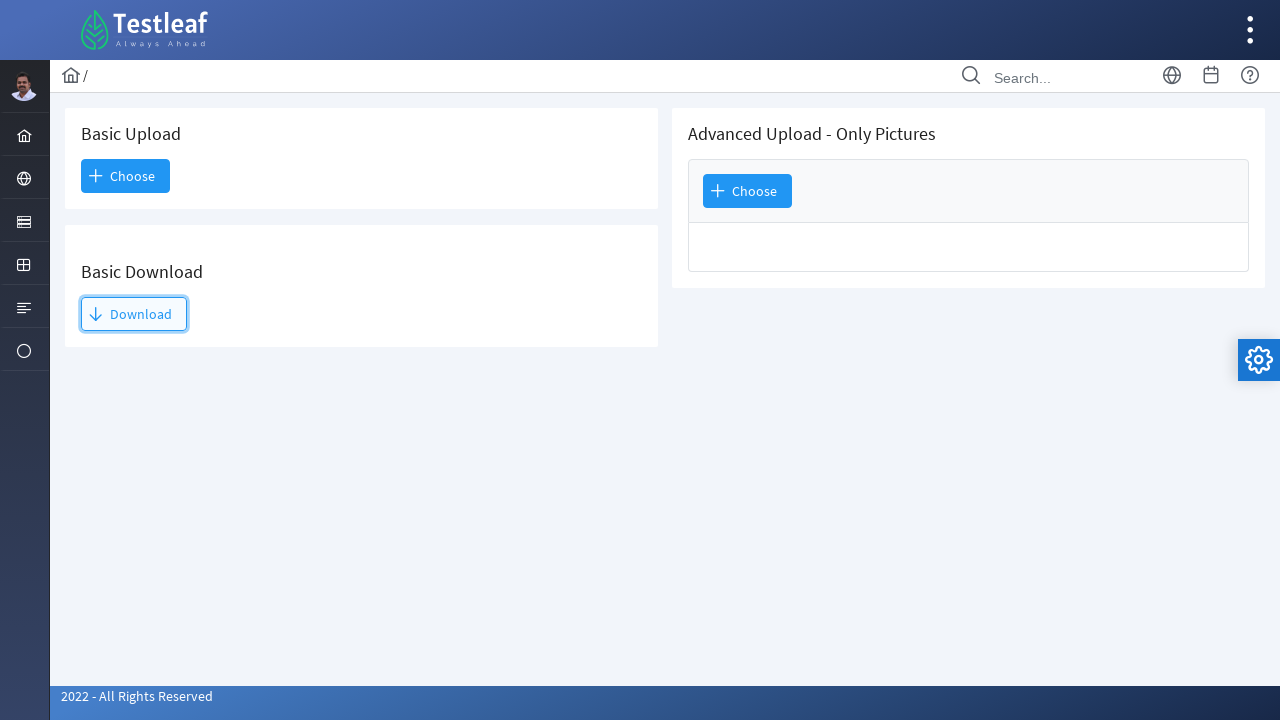